Tests handling a simple JavaScript alert by clicking a button, accepting the alert, and verifying the result message.

Starting URL: https://the-internet.herokuapp.com/javascript_alerts

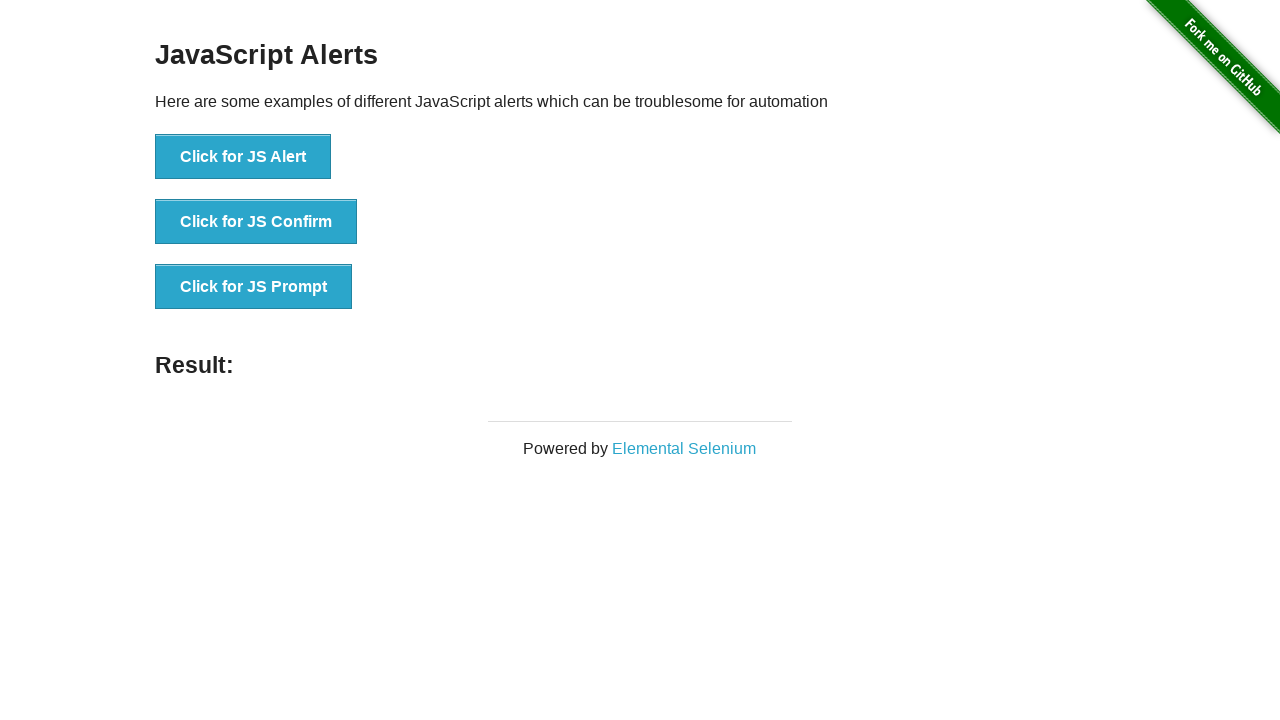

Set up dialog handler to automatically accept alerts
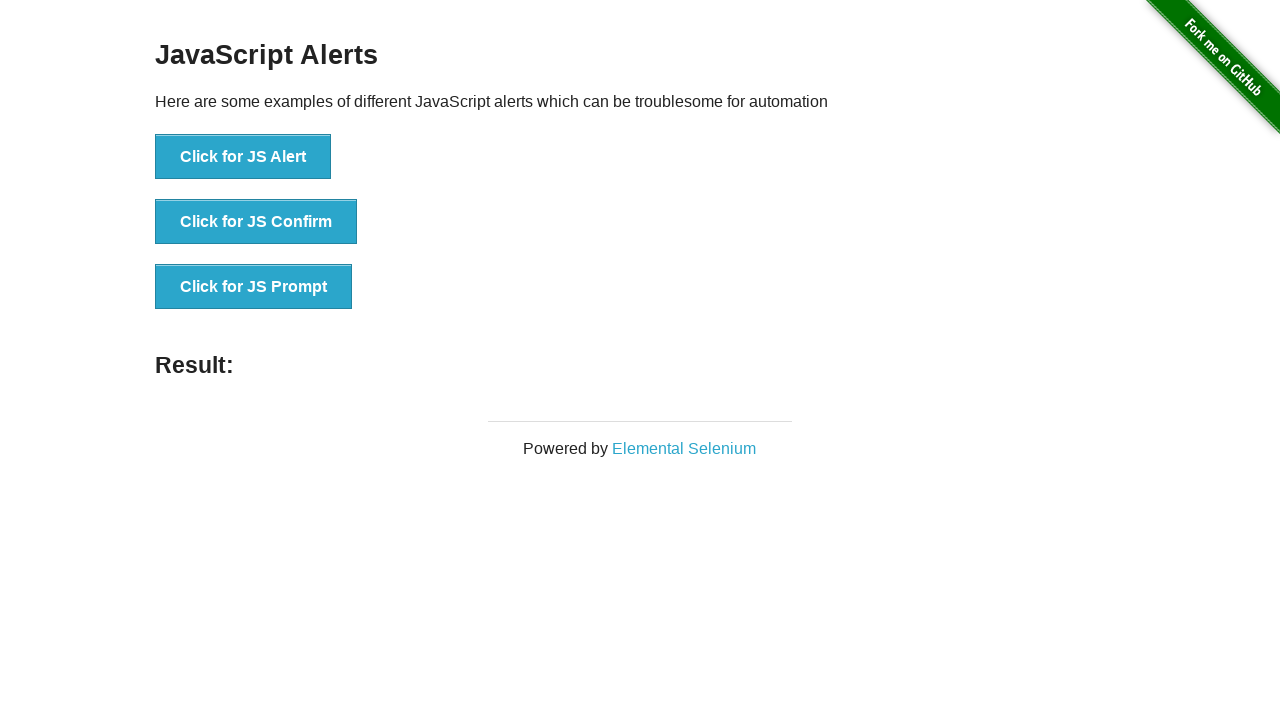

Clicked the JavaScript alert button at (243, 157) on button[onclick='jsAlert()']
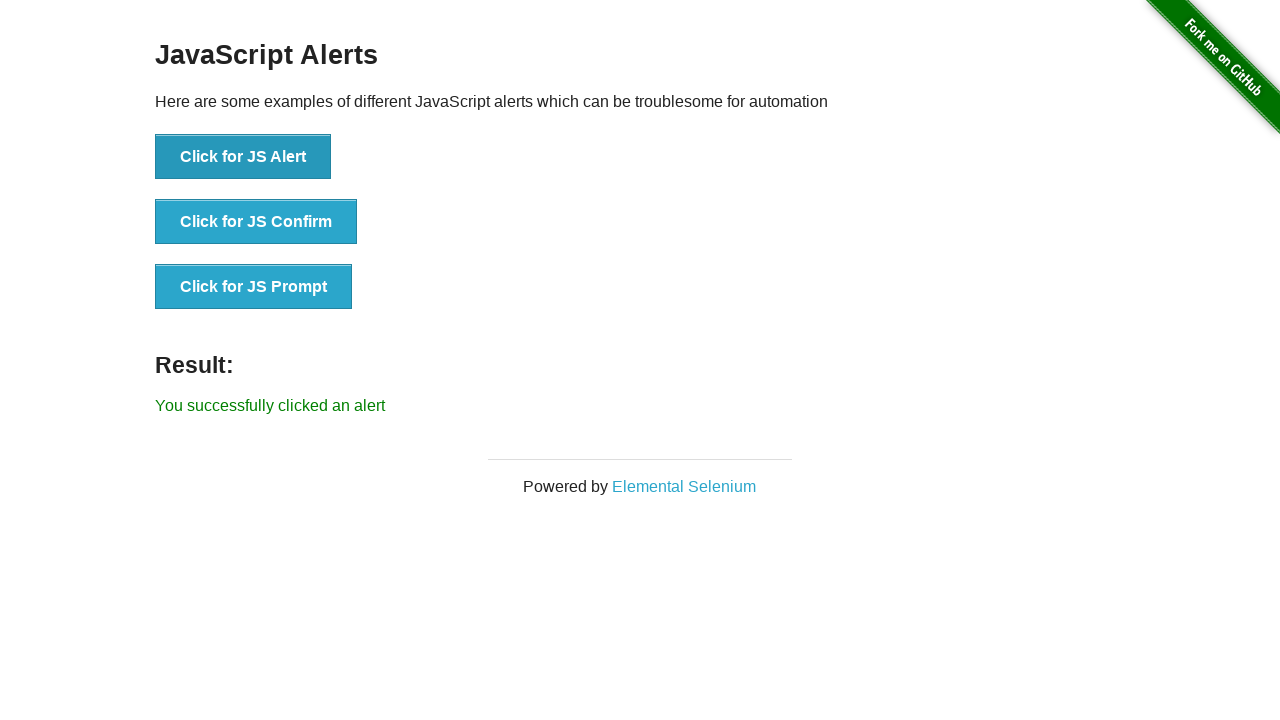

Waited for and verified the result message appeared
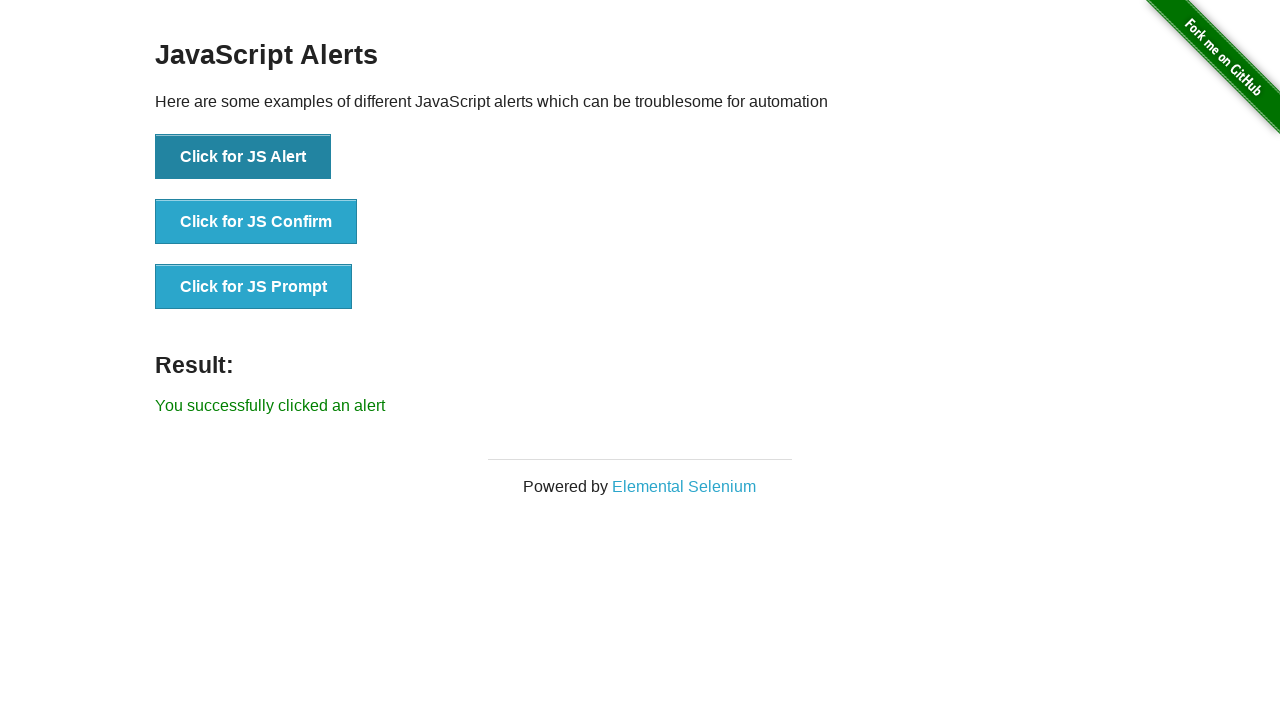

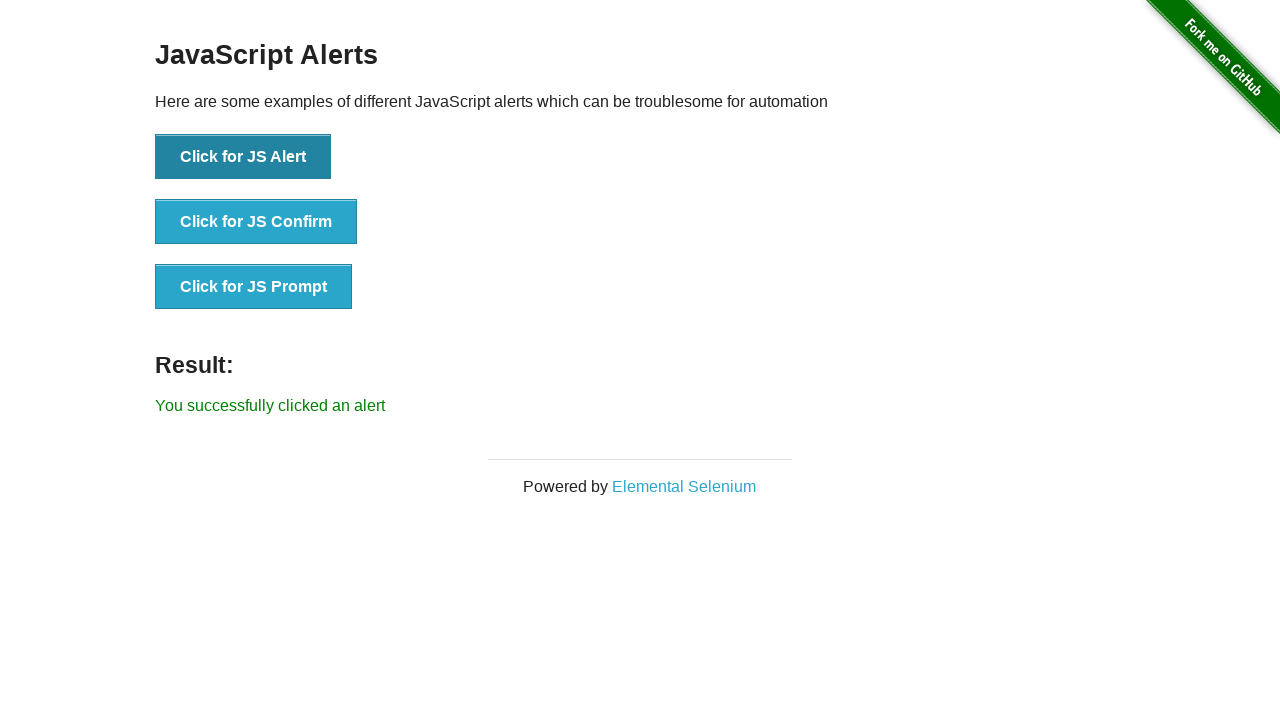